Navigates to Bayern Landtag website and changes the dropdown to display all members of parliament on a single page

Starting URL: https://www.bayern.landtag.de/abgeordnete/abgeordnete-von-a-z/

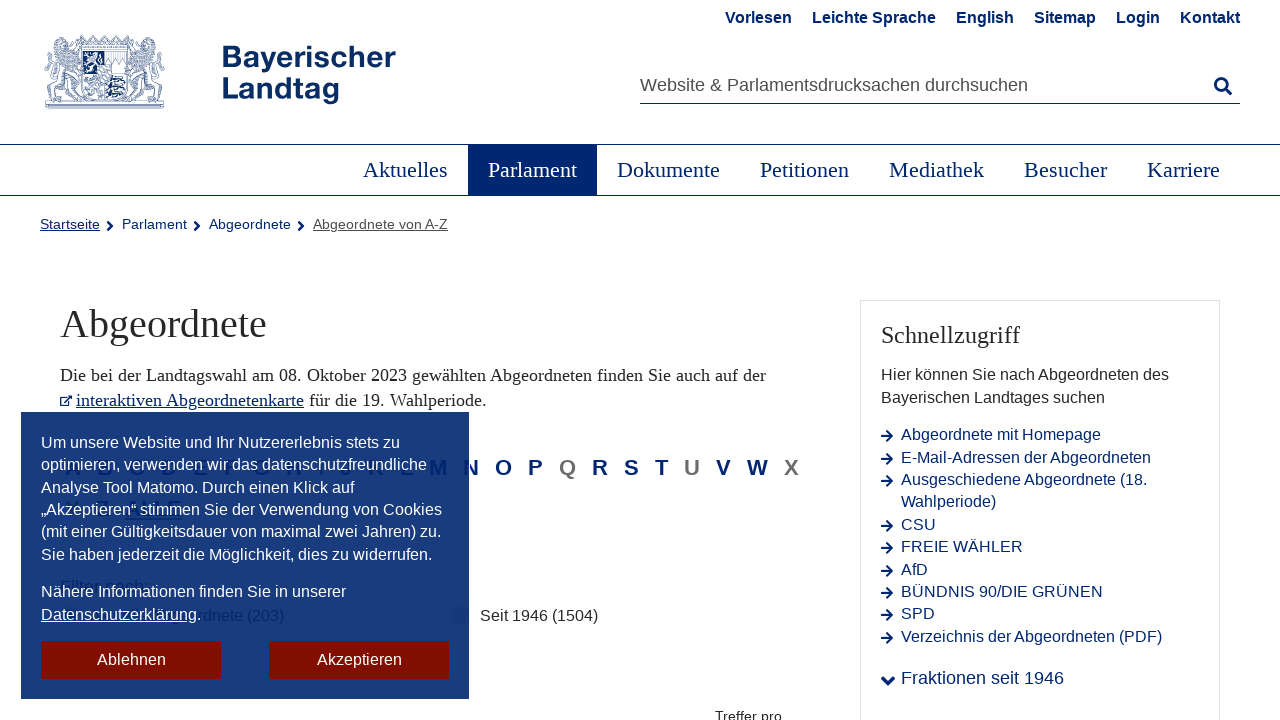

Dropdown selector for entries per page loaded
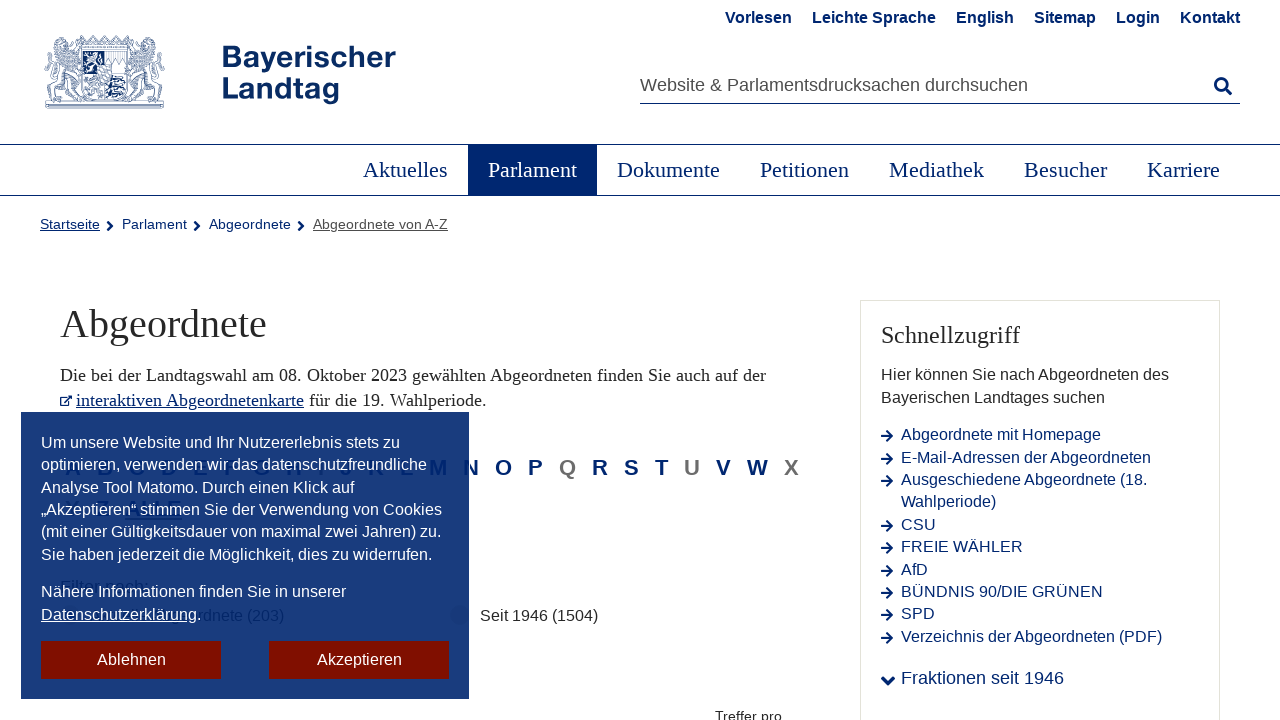

Selected 'all' option in dropdown to display all members of parliament on select[name='tx_stbltabgeordnete_filter[perpage]']
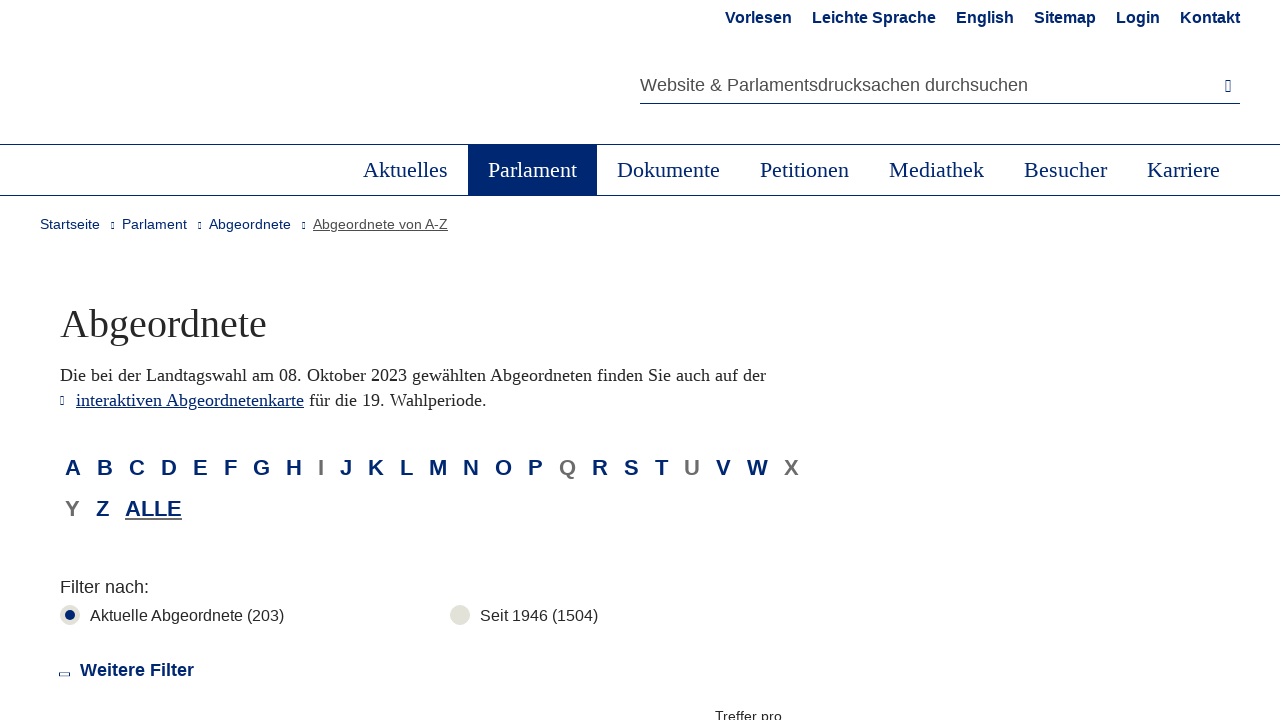

Parliament members table reloaded with all entries displayed
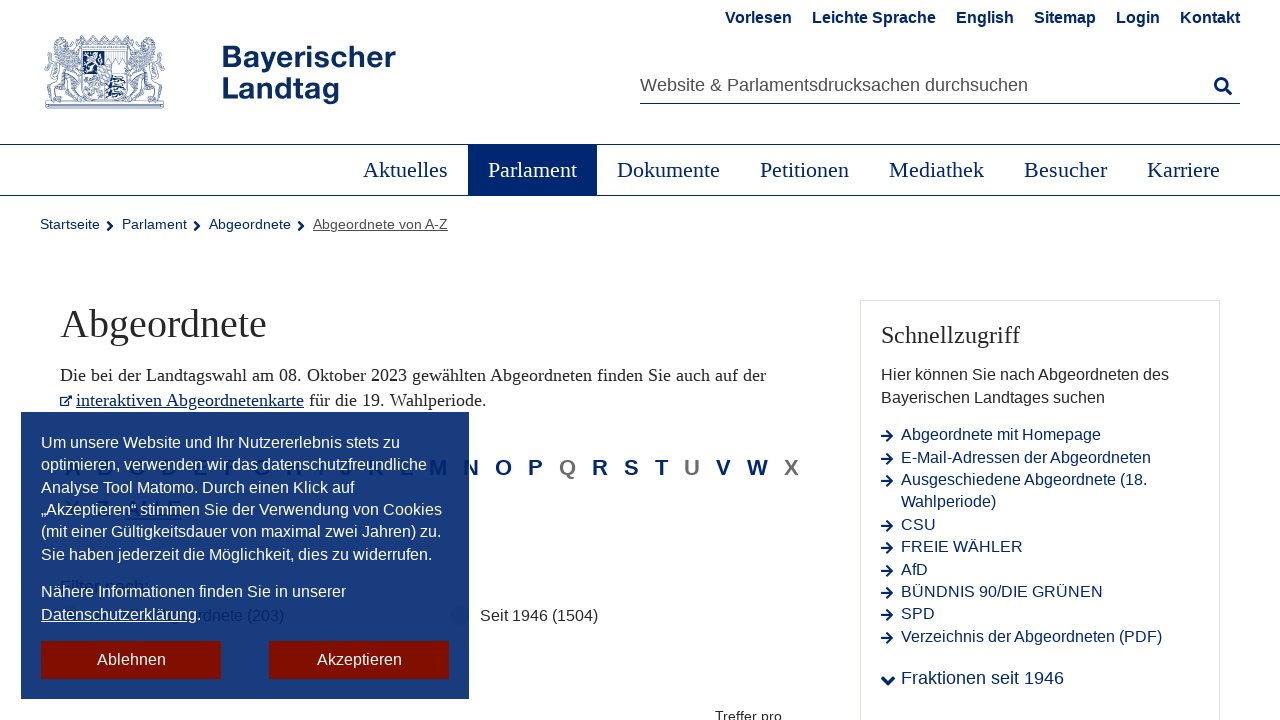

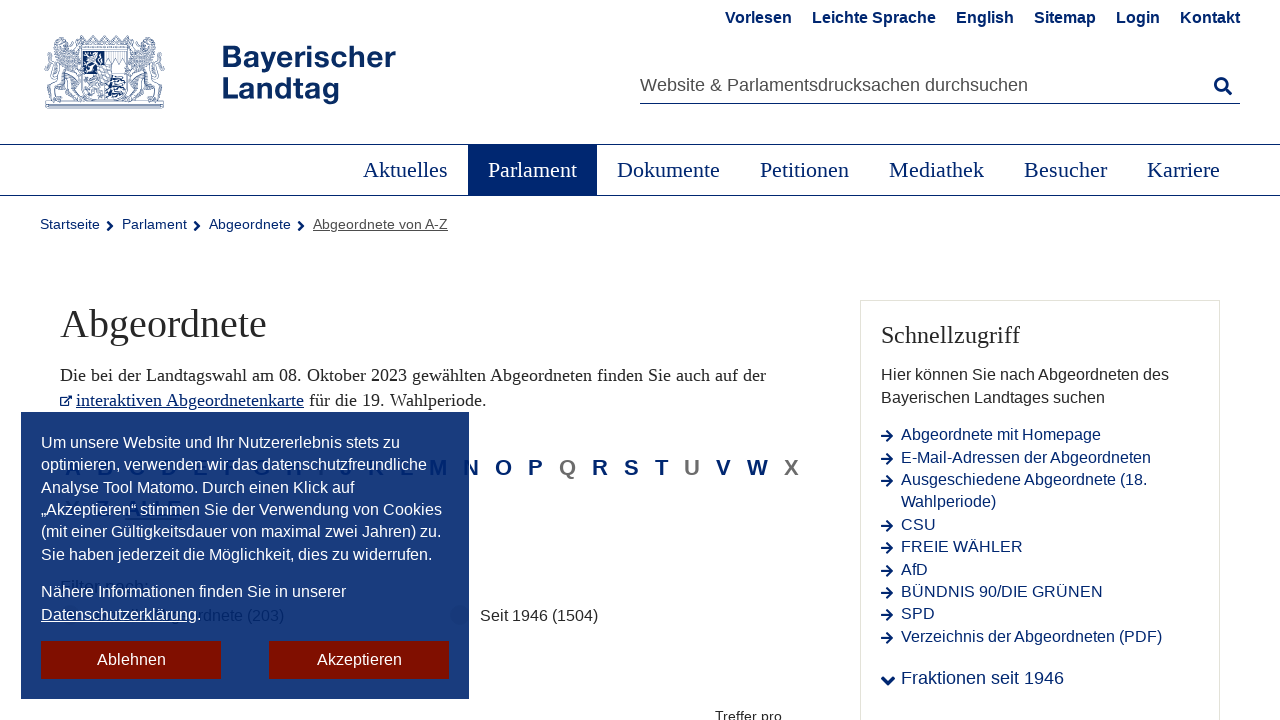